Tests theme toggle functionality by clicking the theme button twice to switch themes

Starting URL: https://carefulbitesfrontend.azurewebsites.net/

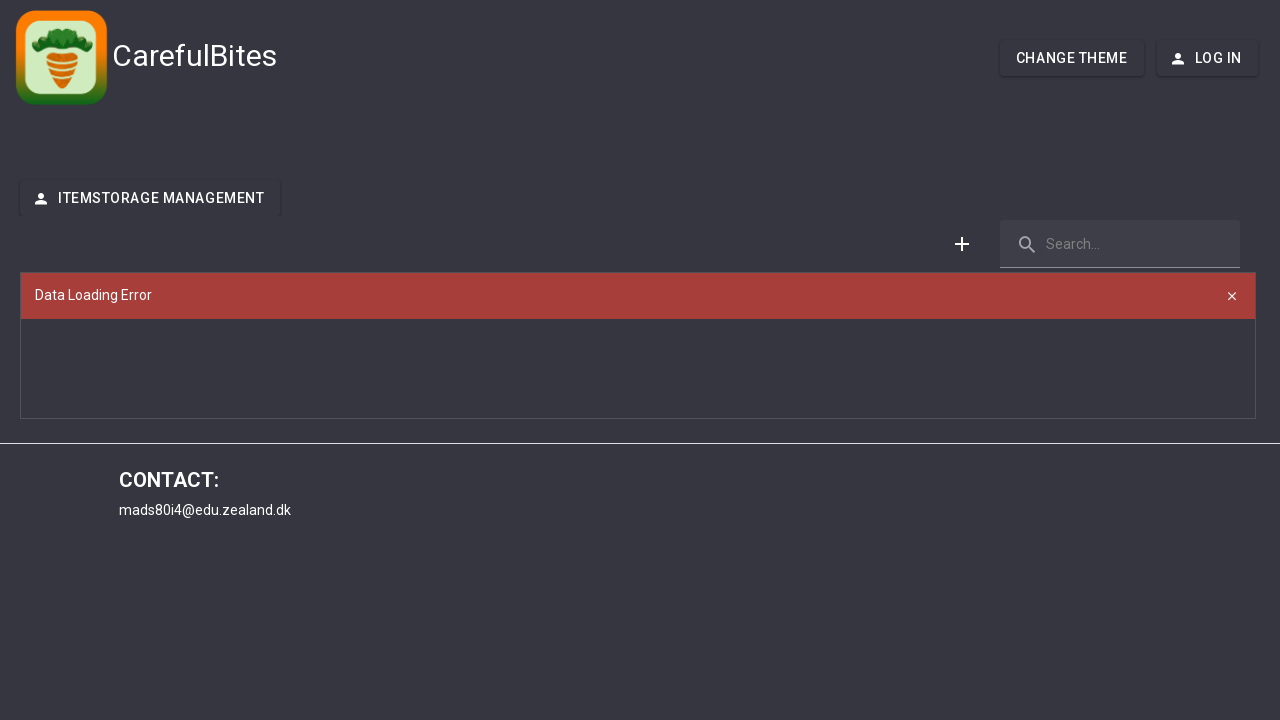

Waited 3 seconds for page to load
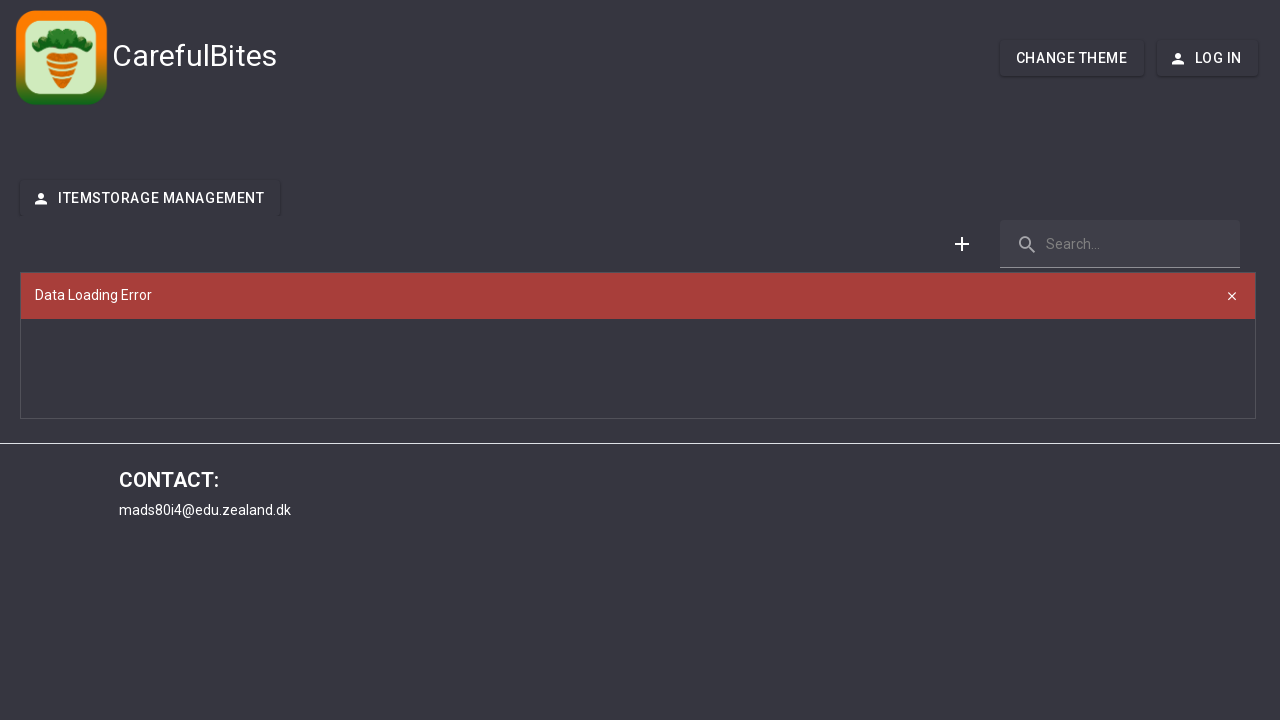

Clicked theme button to switch theme at (1072, 58) on #theme-button
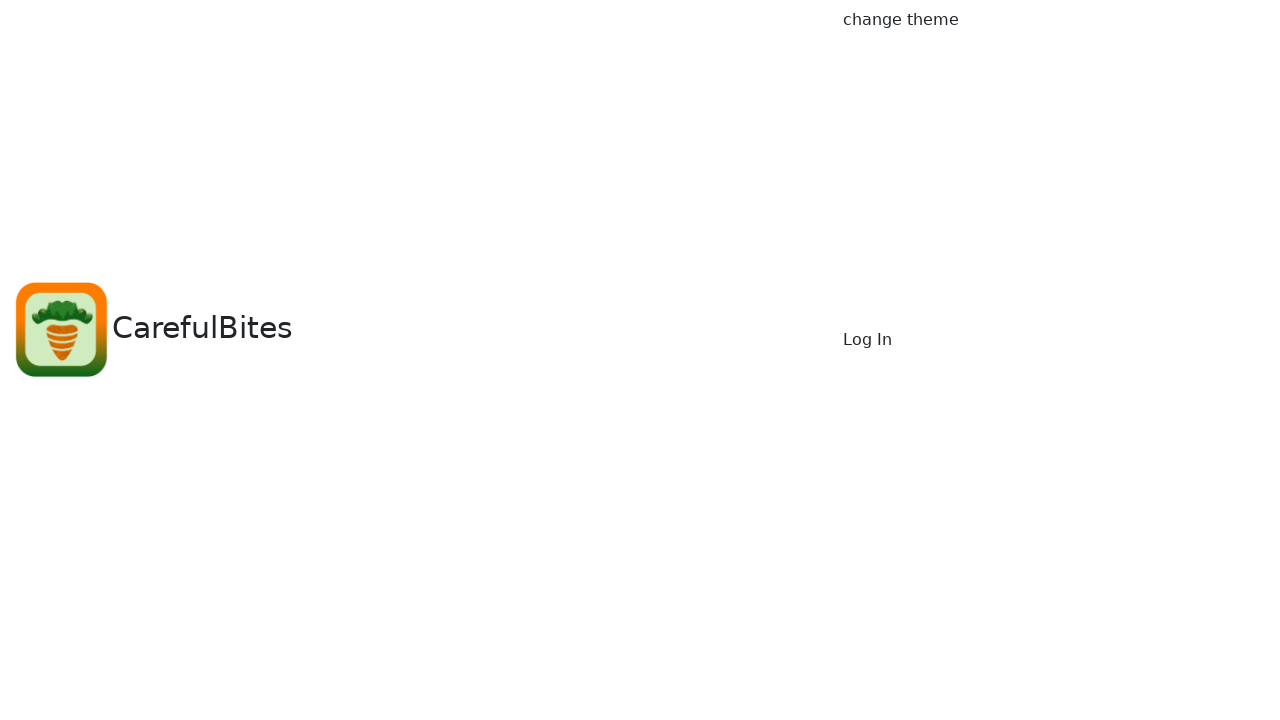

Waited 3 seconds before toggling theme back
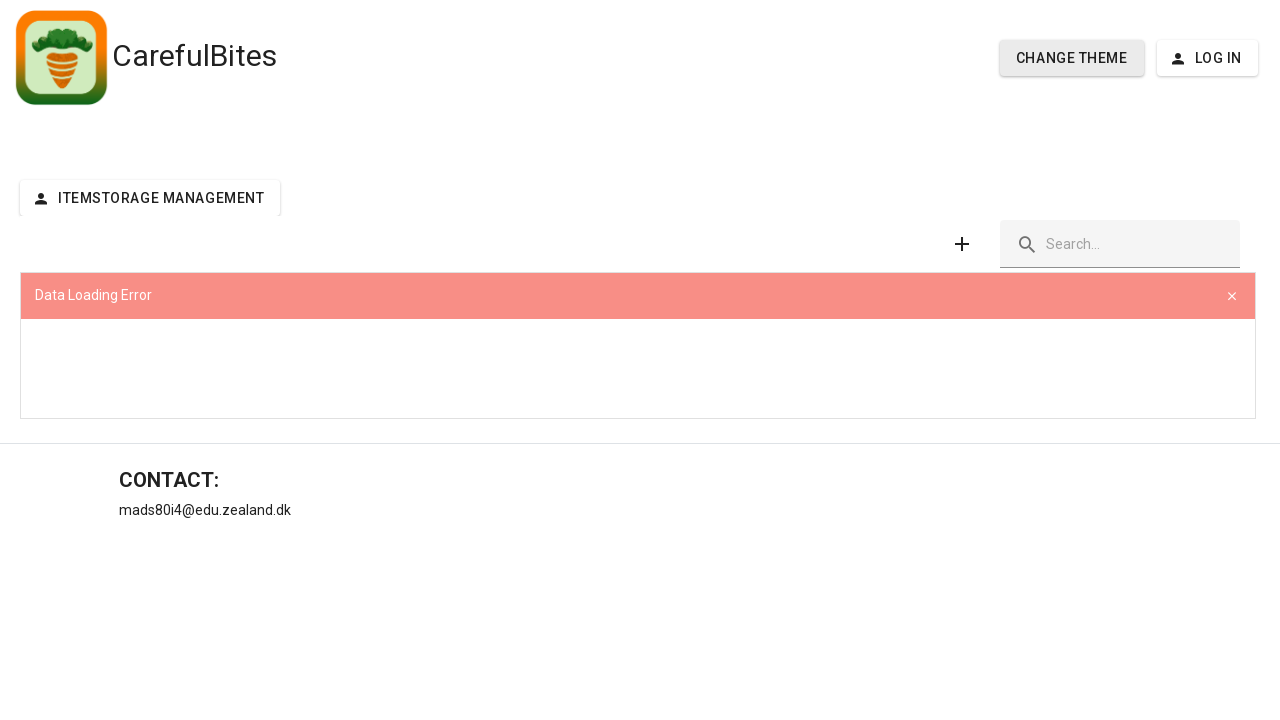

Clicked theme button again to toggle back to original theme at (1072, 58) on #theme-button
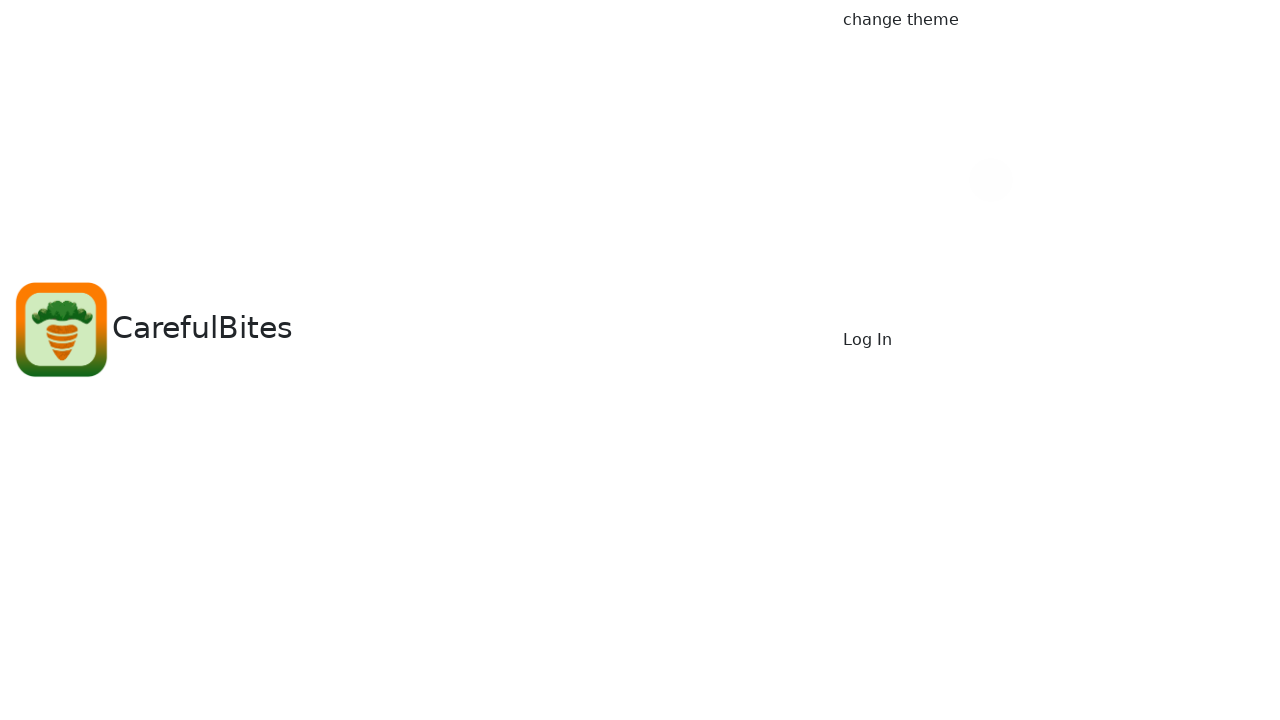

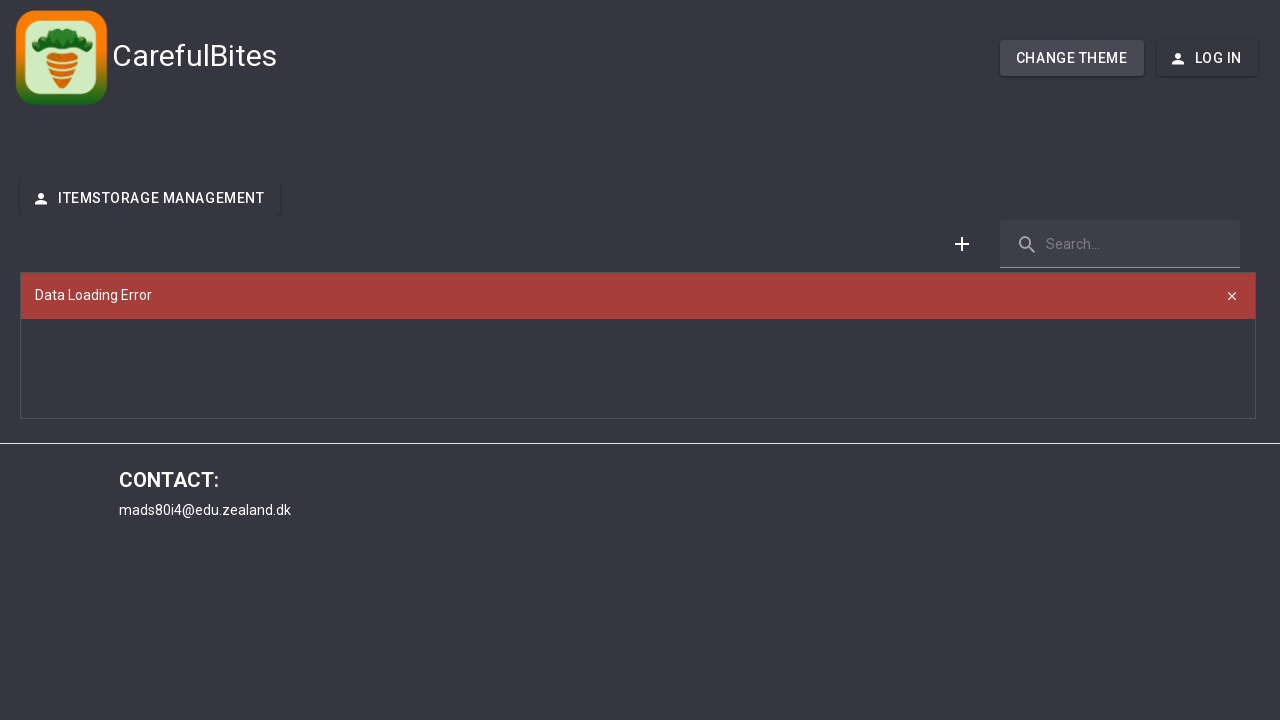